Tests adding a person with a very long name to localStorage and verifies it displays correctly

Starting URL: https://tc-1-final-parte1.vercel.app/tabelaCadastro.html

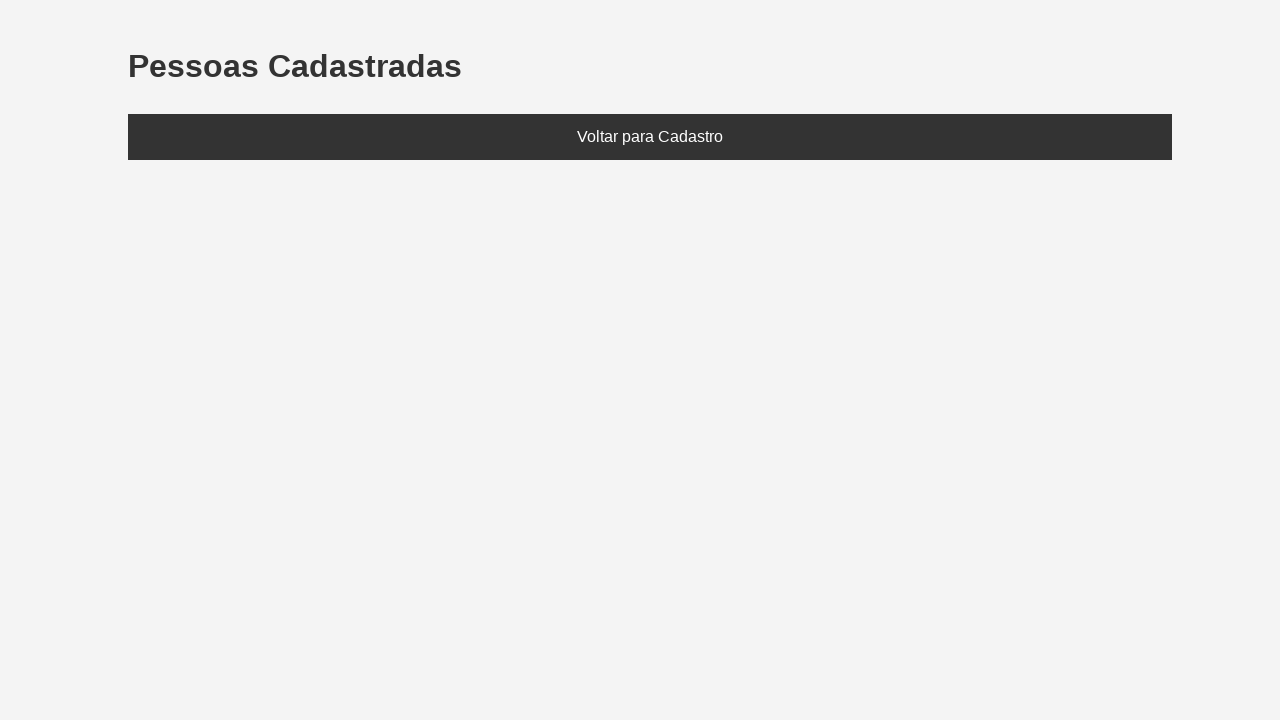

Set localStorage with a very long person name and age 40
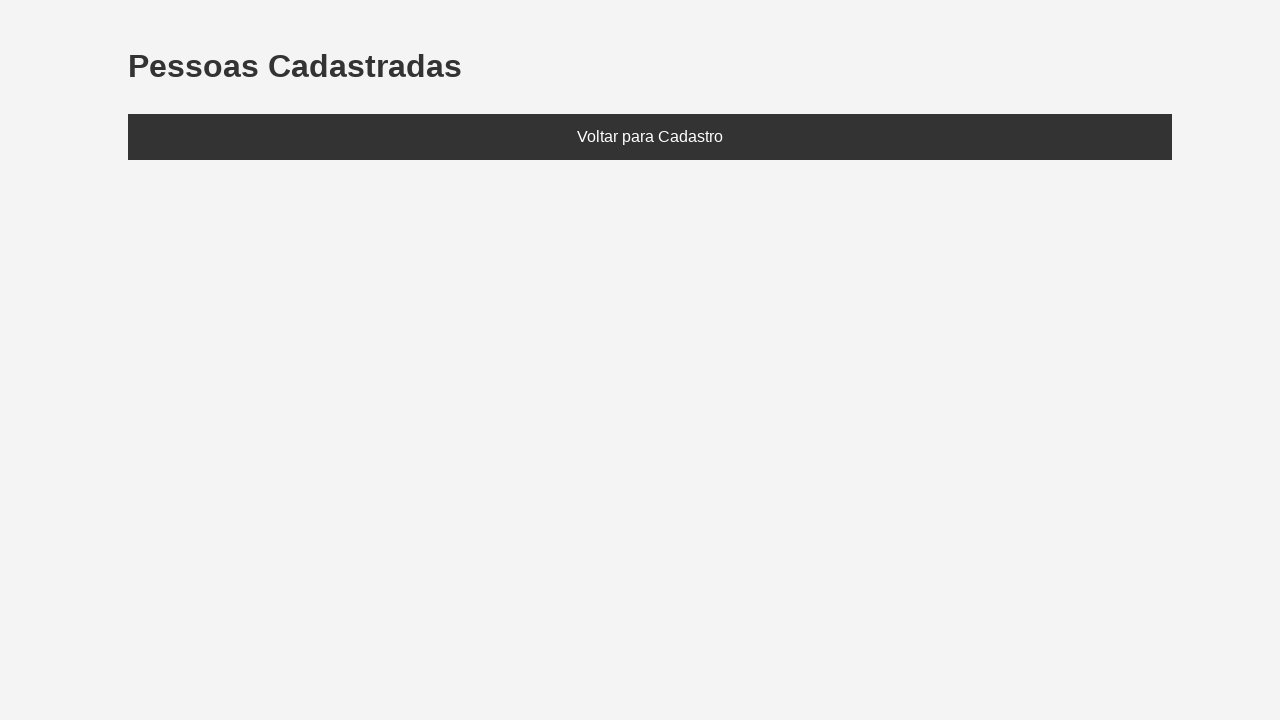

Reloaded page to load data from localStorage
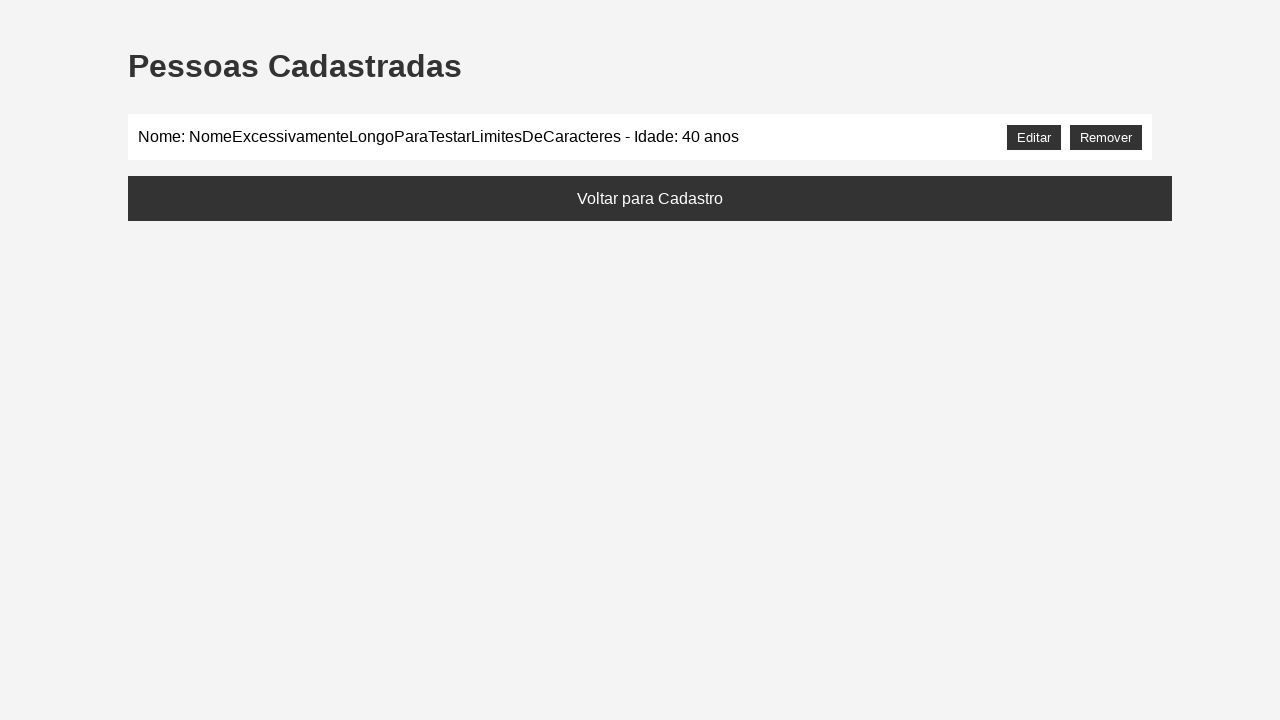

Located the #listaPessoas element
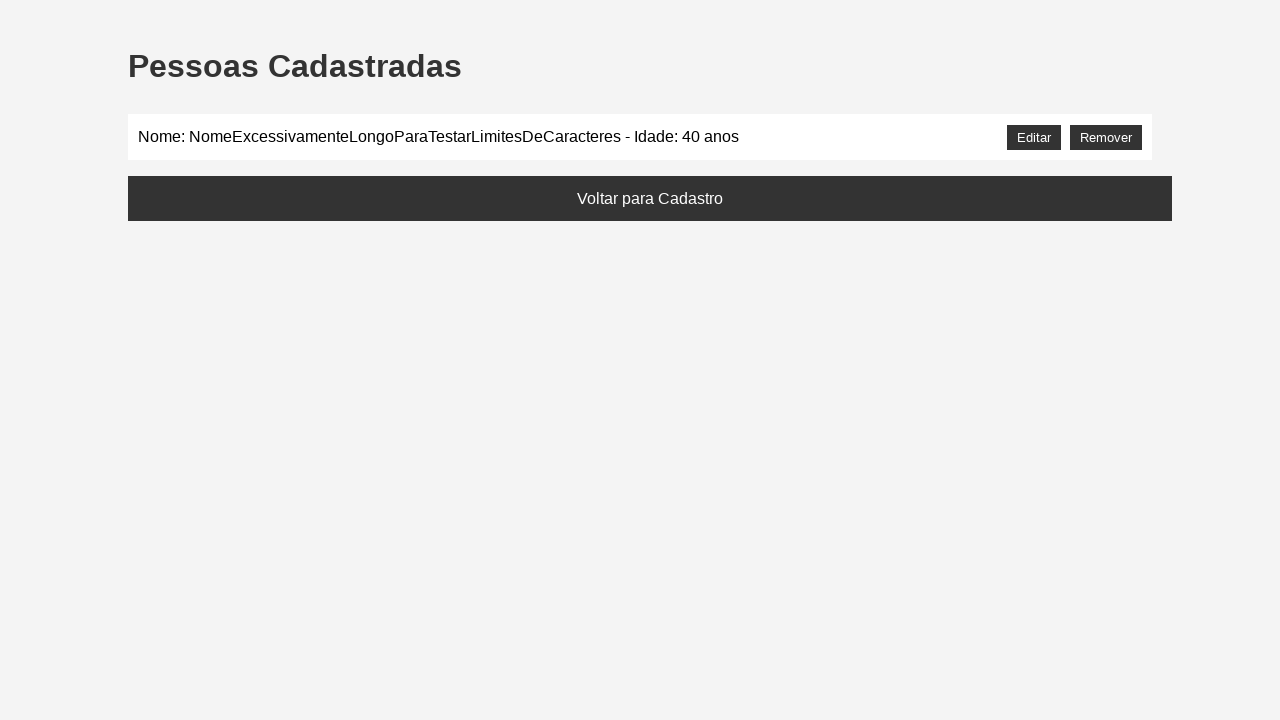

Verified that the very long name appears correctly in the list
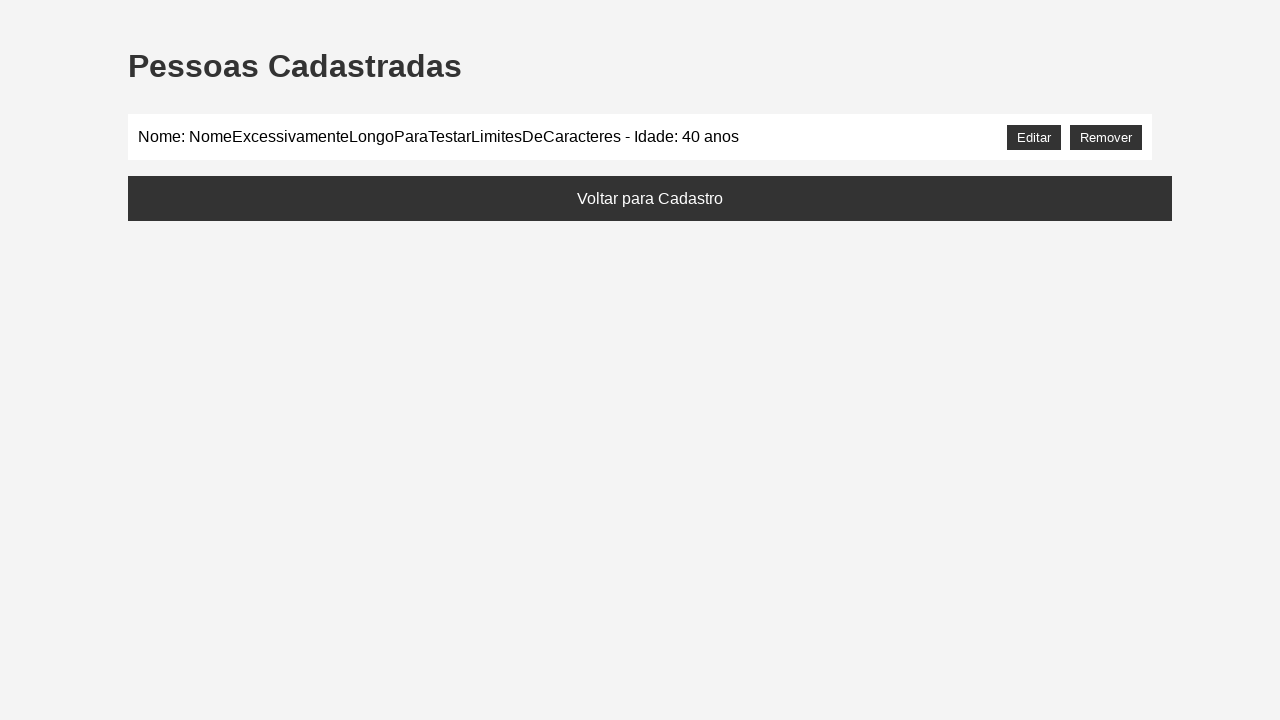

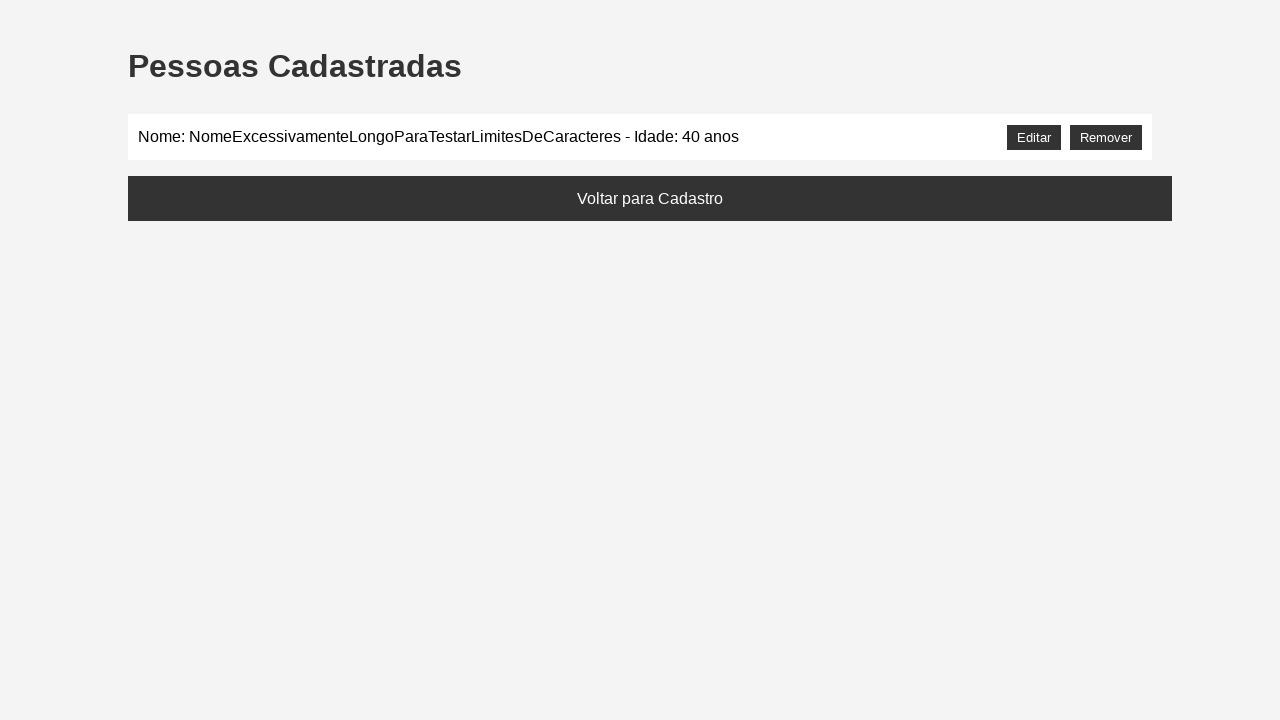